Tests an explicit wait scenario where the script waits for a price to change to $100, then clicks a book button, calculates an answer based on a displayed value using a mathematical formula, fills in the answer, and submits the solution.

Starting URL: http://suninjuly.github.io/explicit_wait2.html

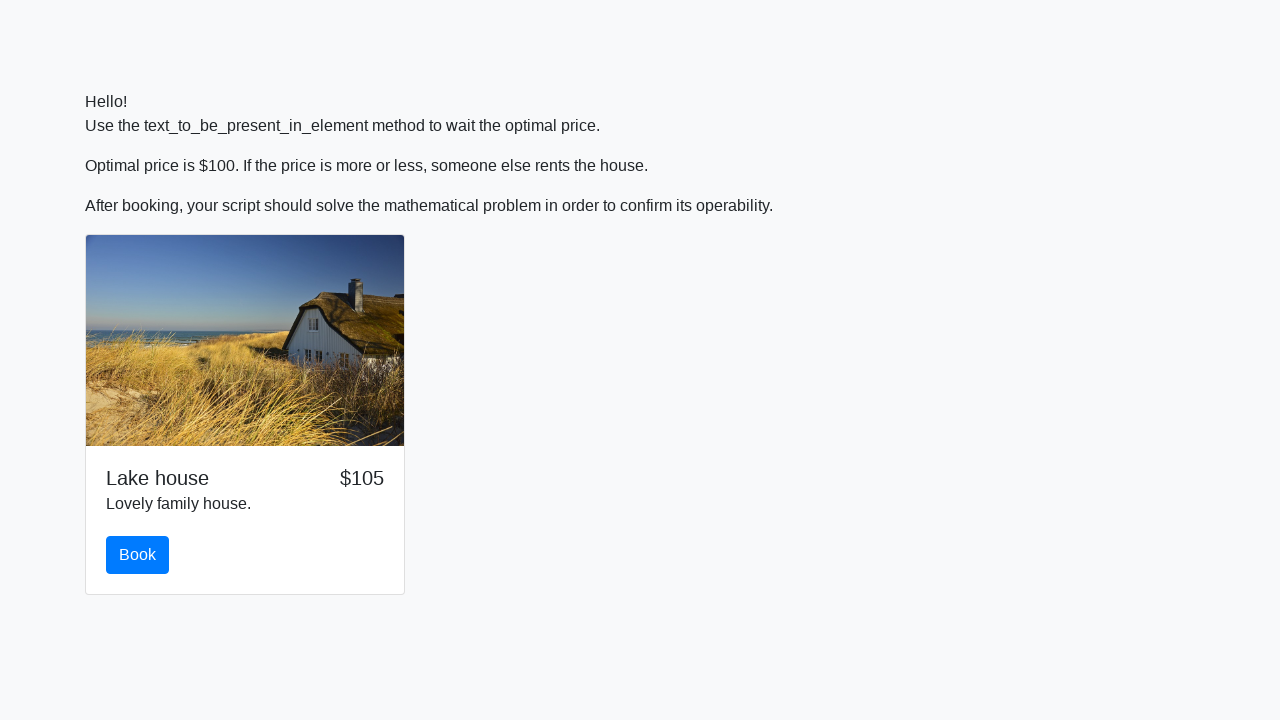

Waited for price to change to $100
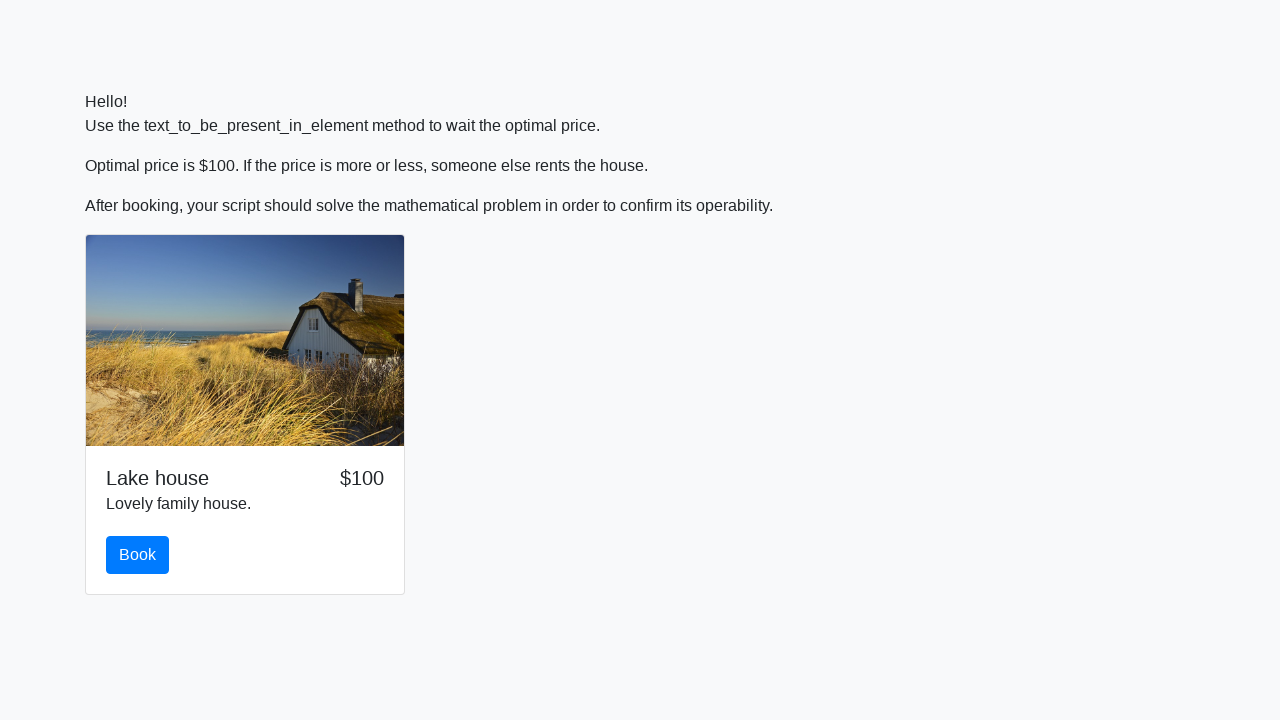

Clicked the book button at (138, 555) on #book
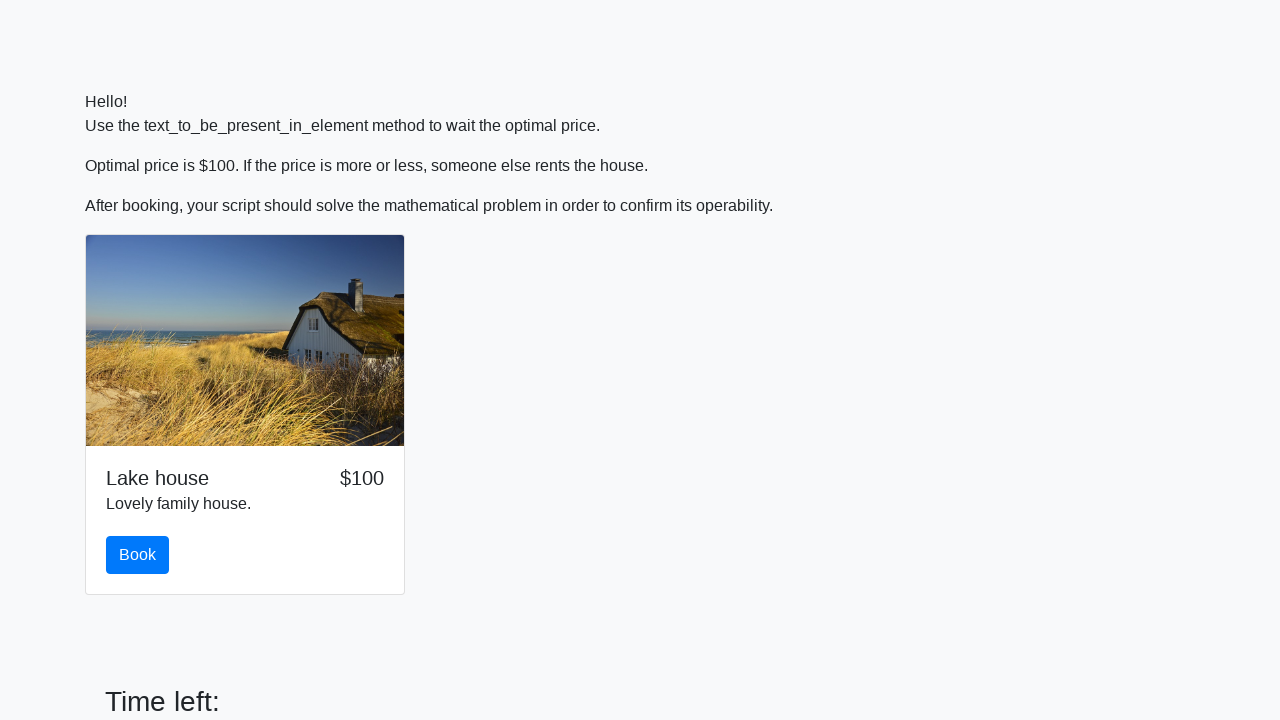

Retrieved input value: 875
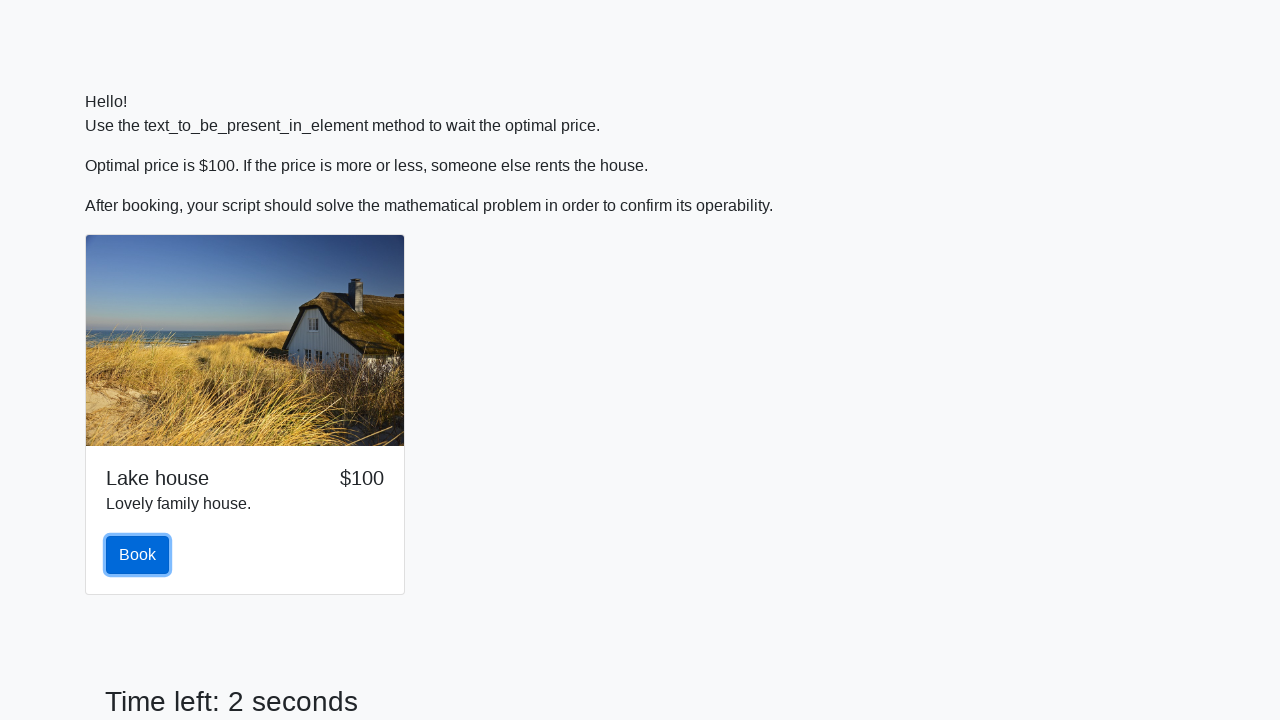

Calculated answer using formula: 2.4826974896581273
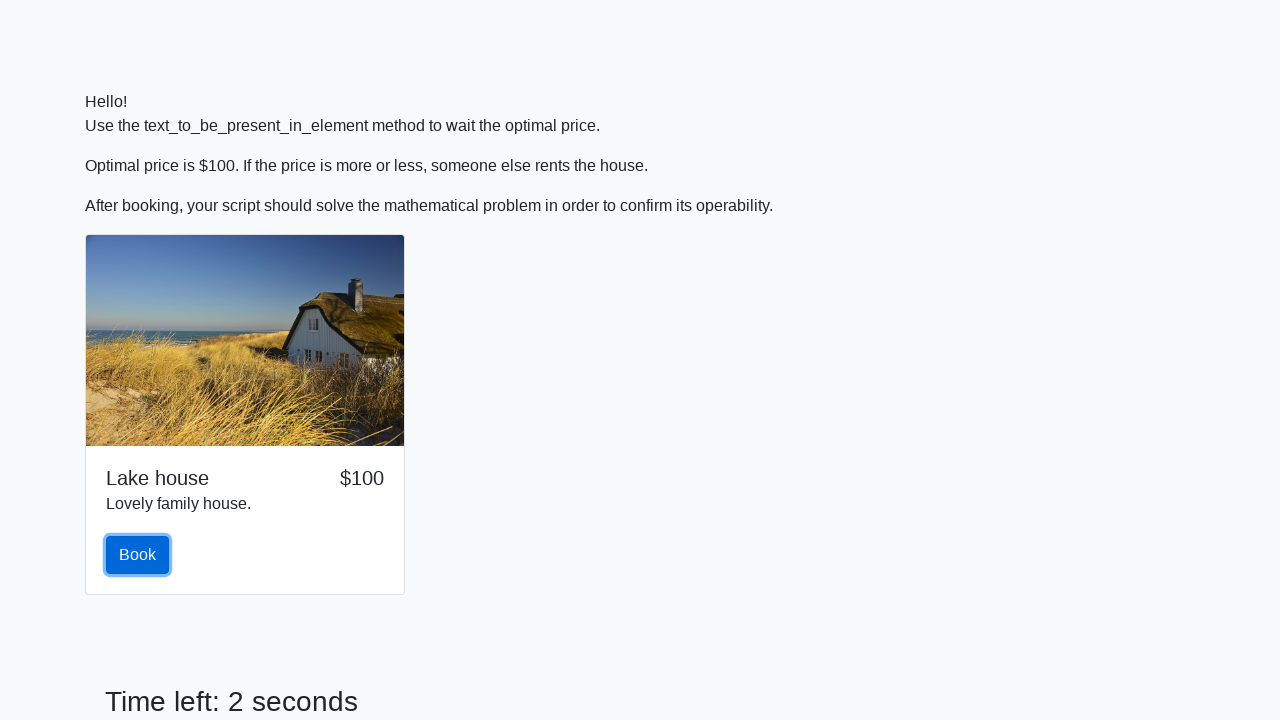

Filled answer field with calculated value: 2.4826974896581273 on #answer
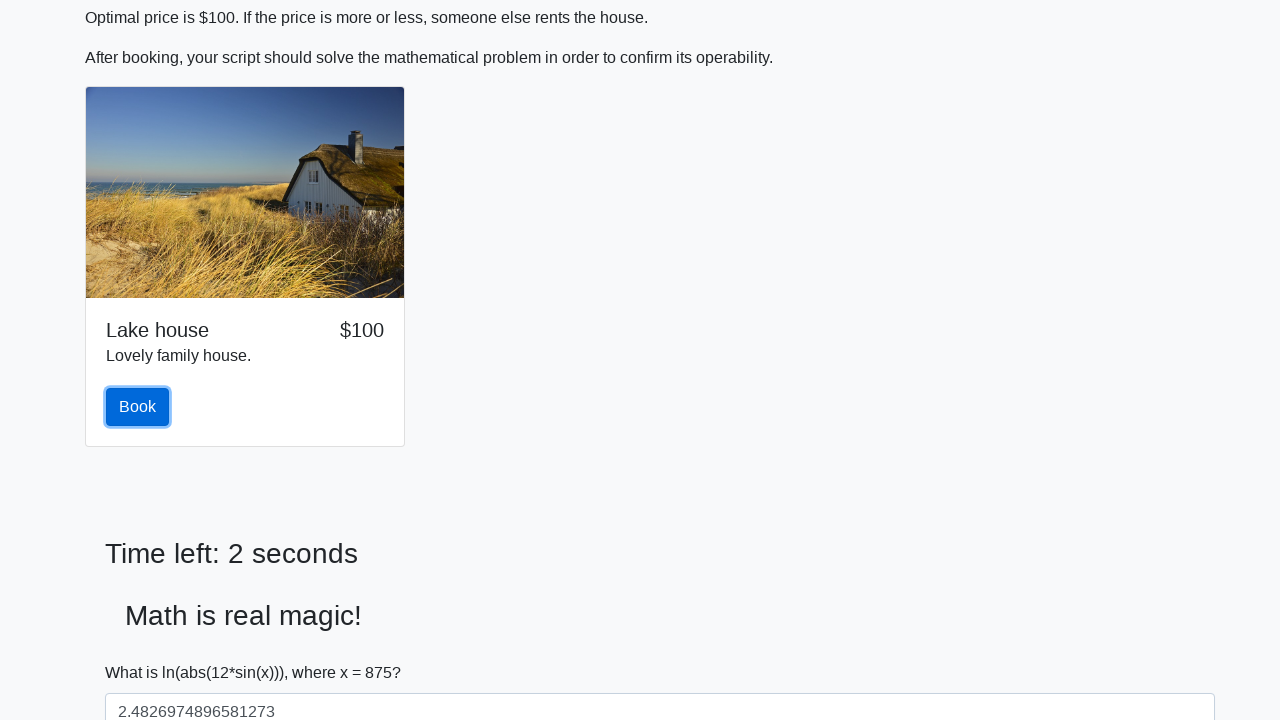

Clicked the solve button to submit the solution at (143, 651) on #solve
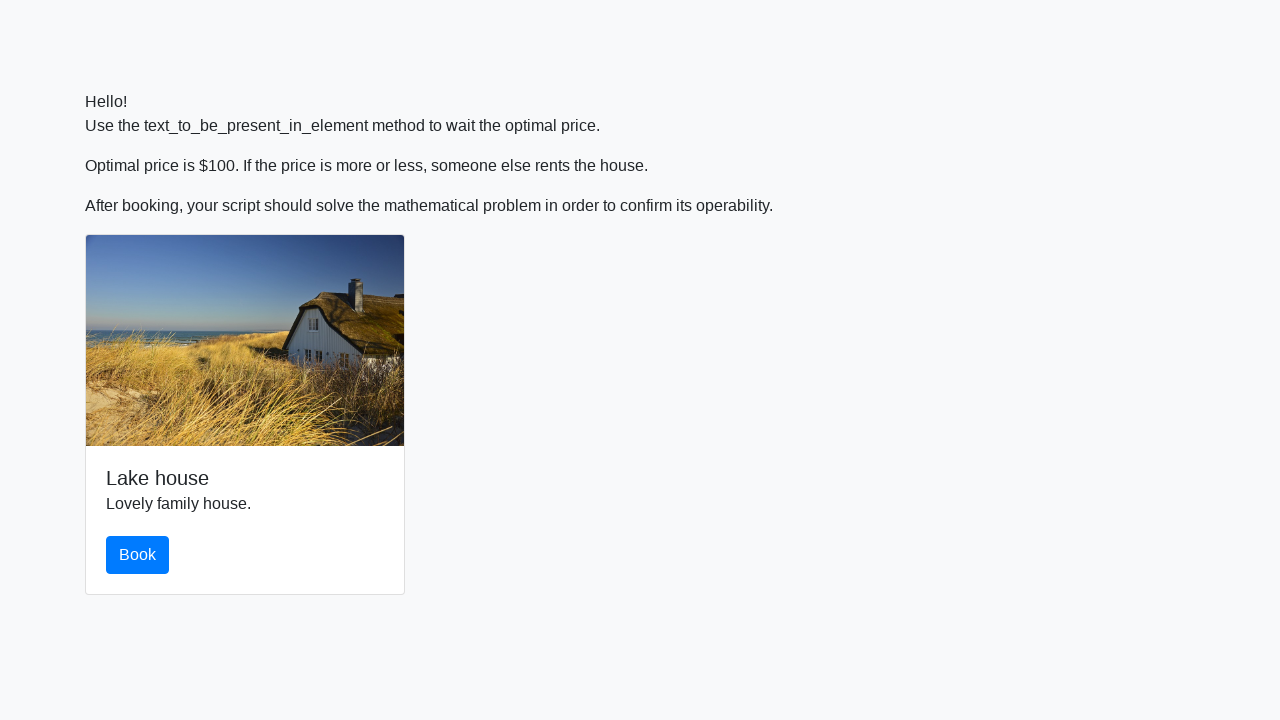

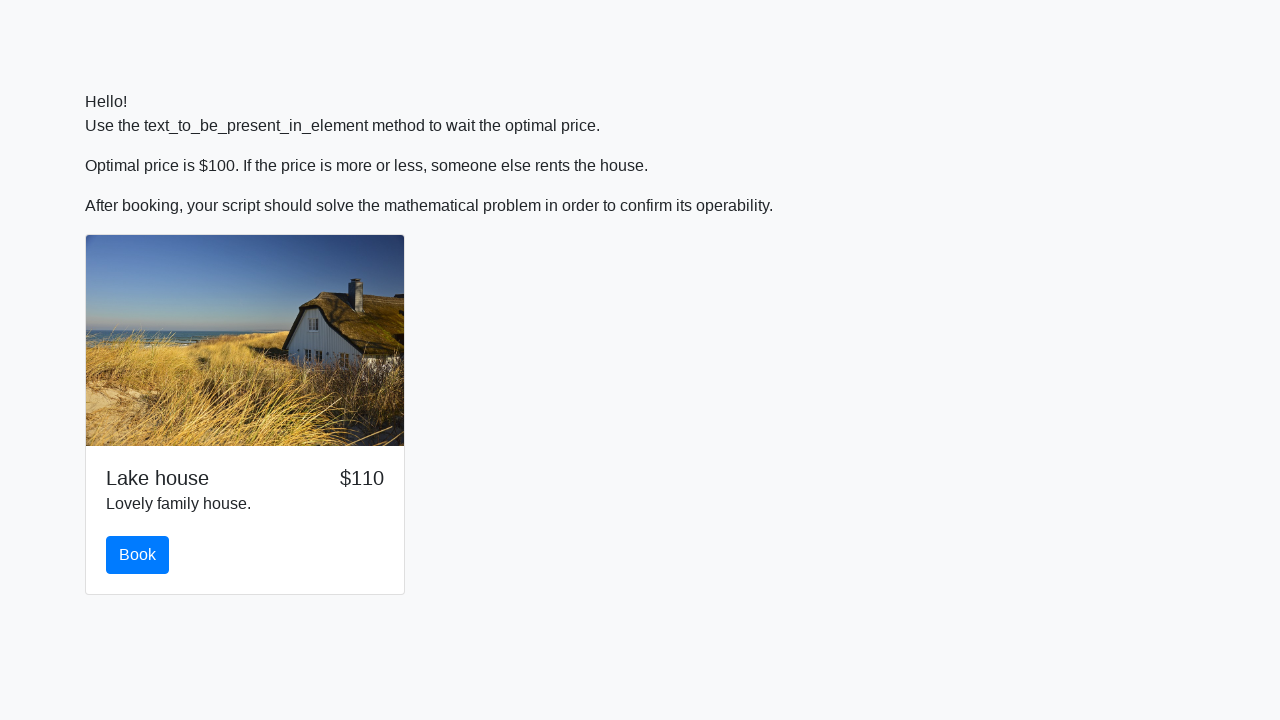